Tests element visibility by showing and hiding a text element, taking screenshots along the way.

Starting URL: https://rahulshettyacademy.com/AutomationPractice/

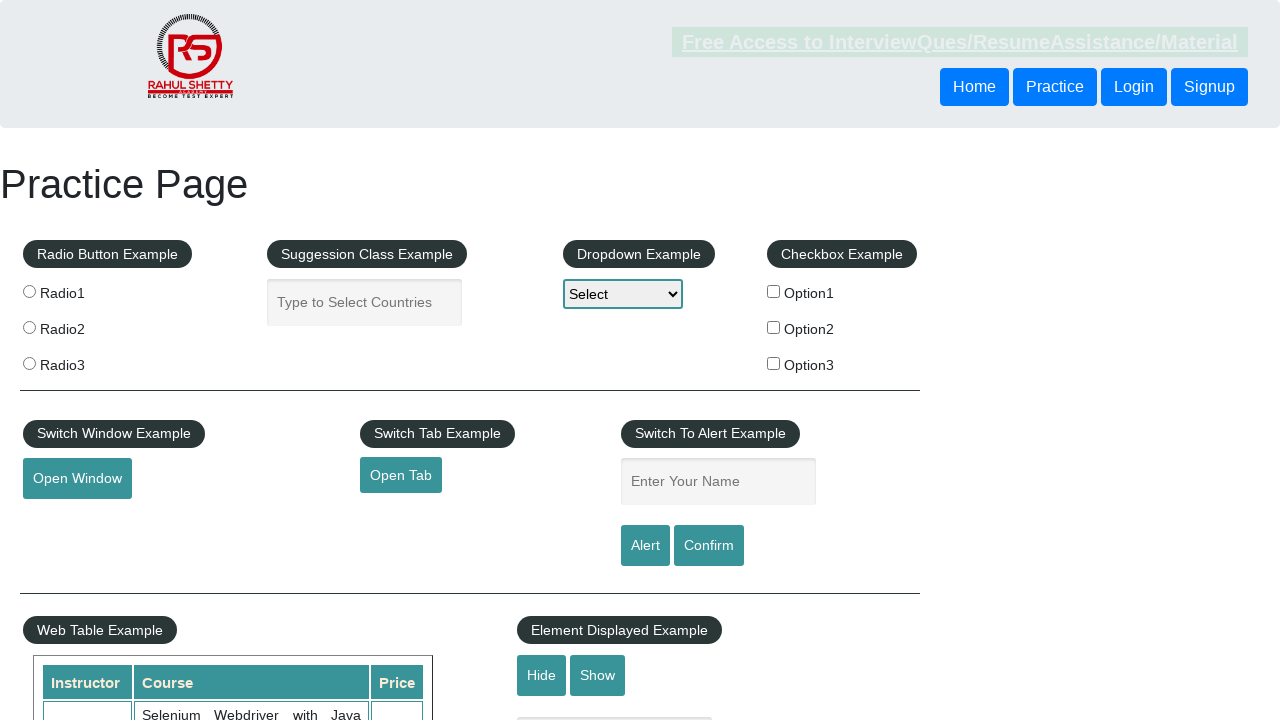

Verified text element is visible
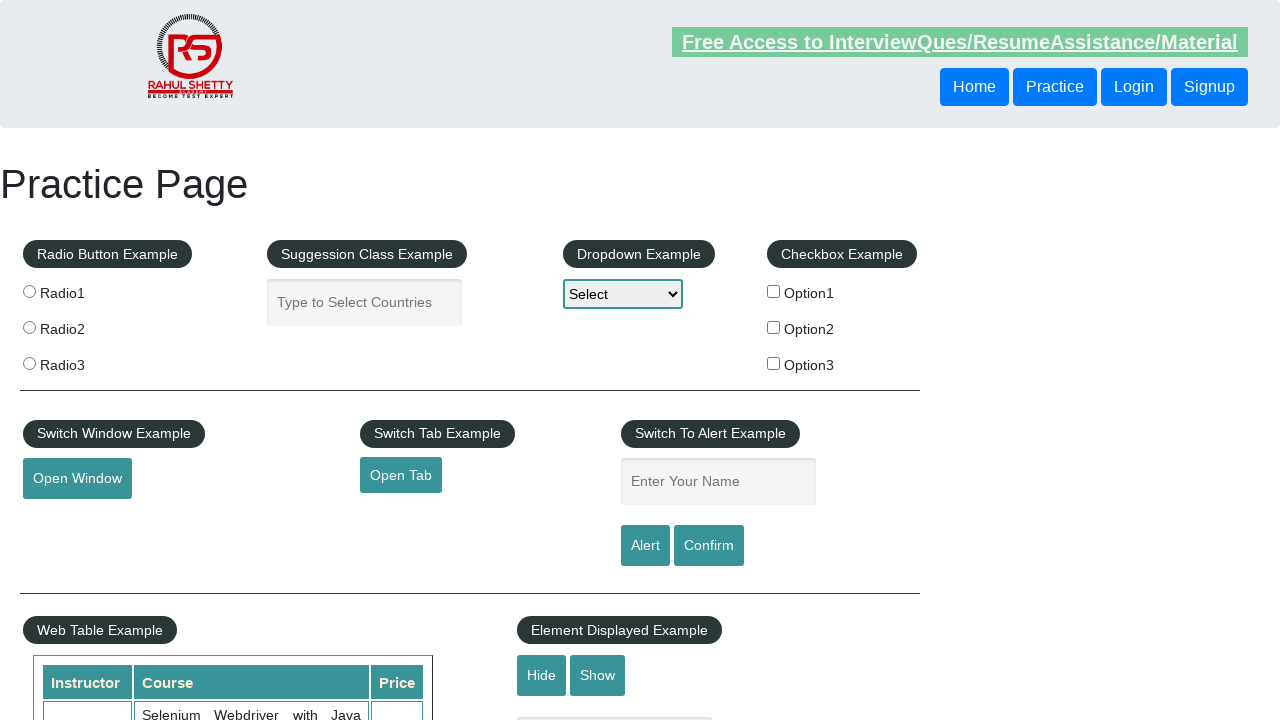

Clicked hide button to hide the text element at (542, 675) on #hide-textbox
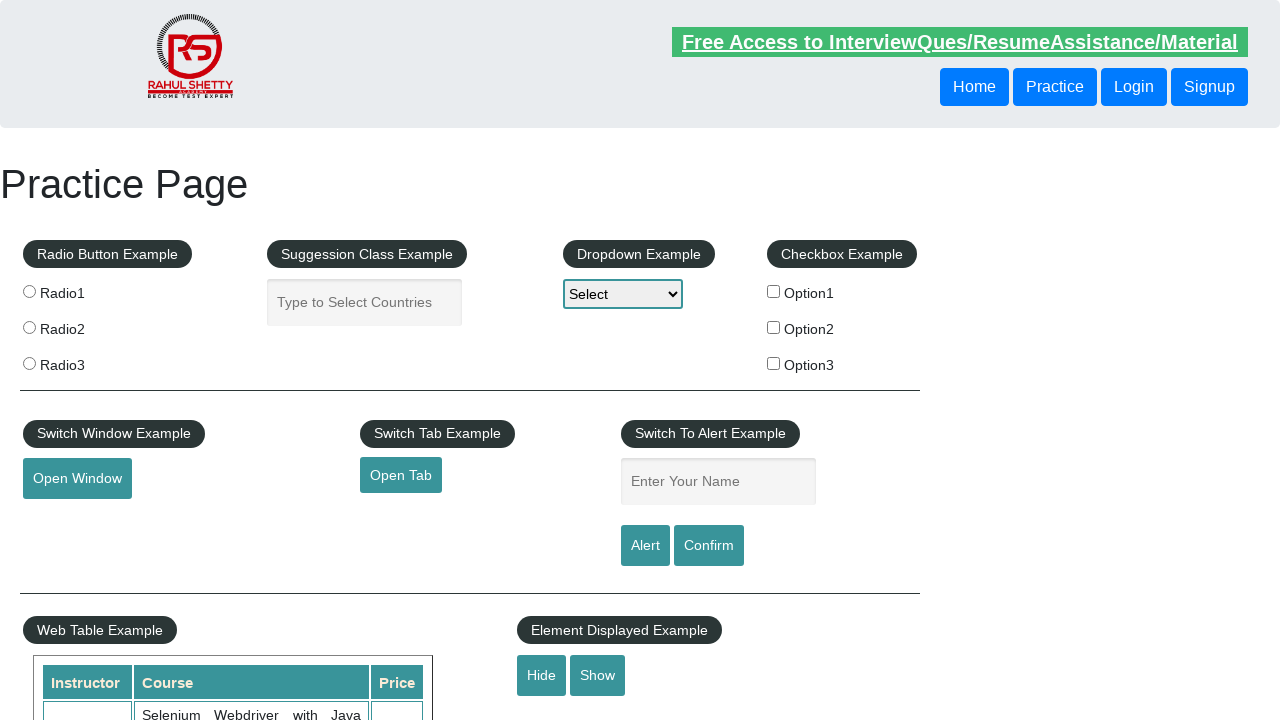

Verified text element is now hidden
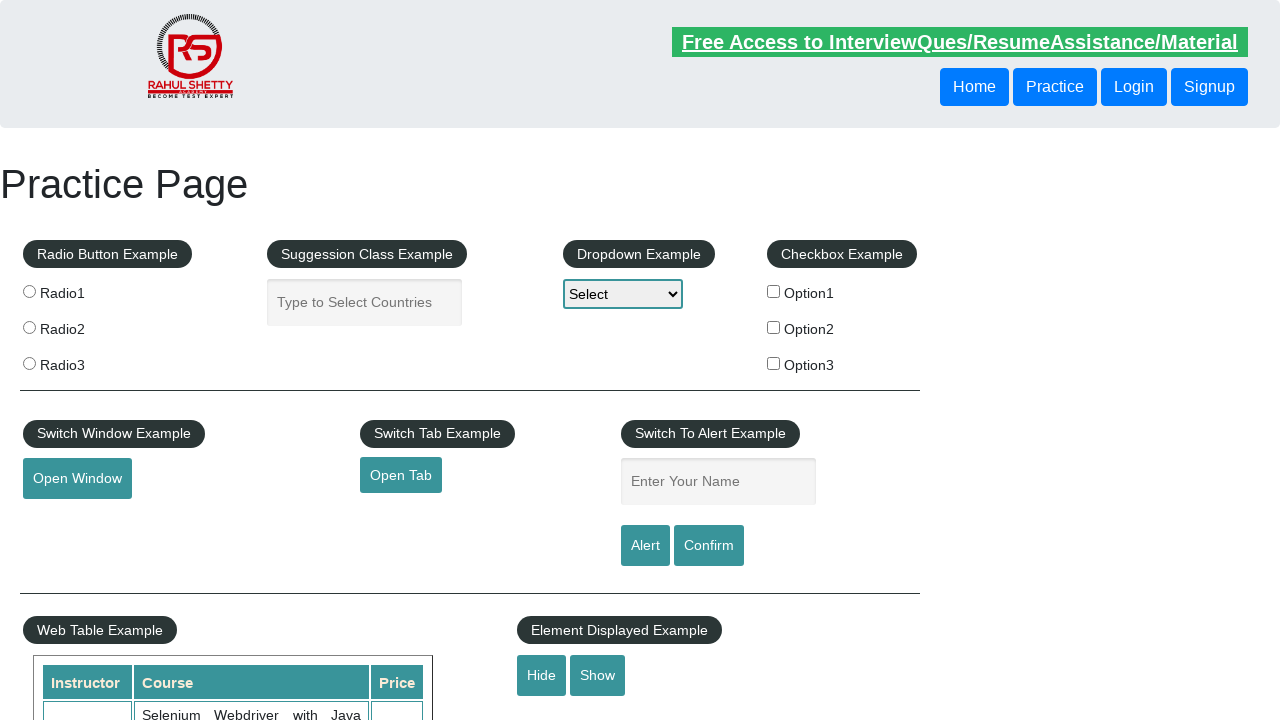

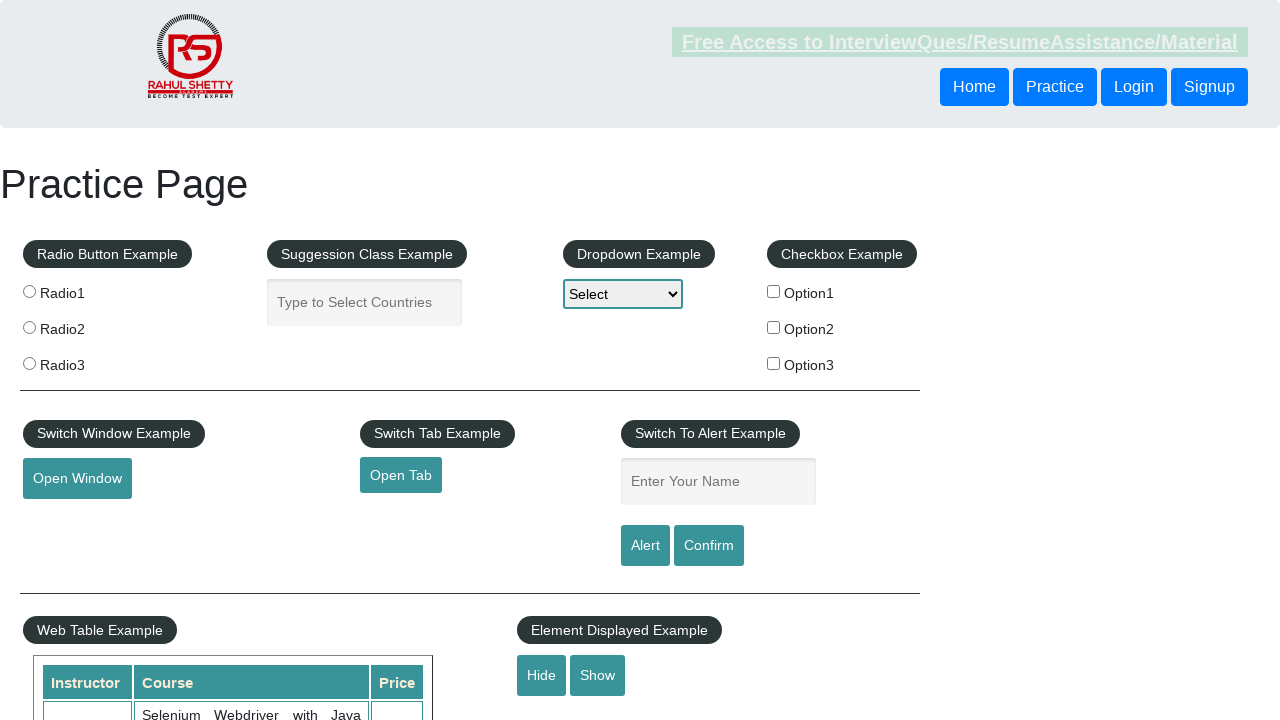